Tests JavaScript Confirm dialog by clicking the trigger button, dismissing the alert (clicking Cancel), and verifying the result message shows the cancel action.

Starting URL: https://the-internet.herokuapp.com/javascript_alerts

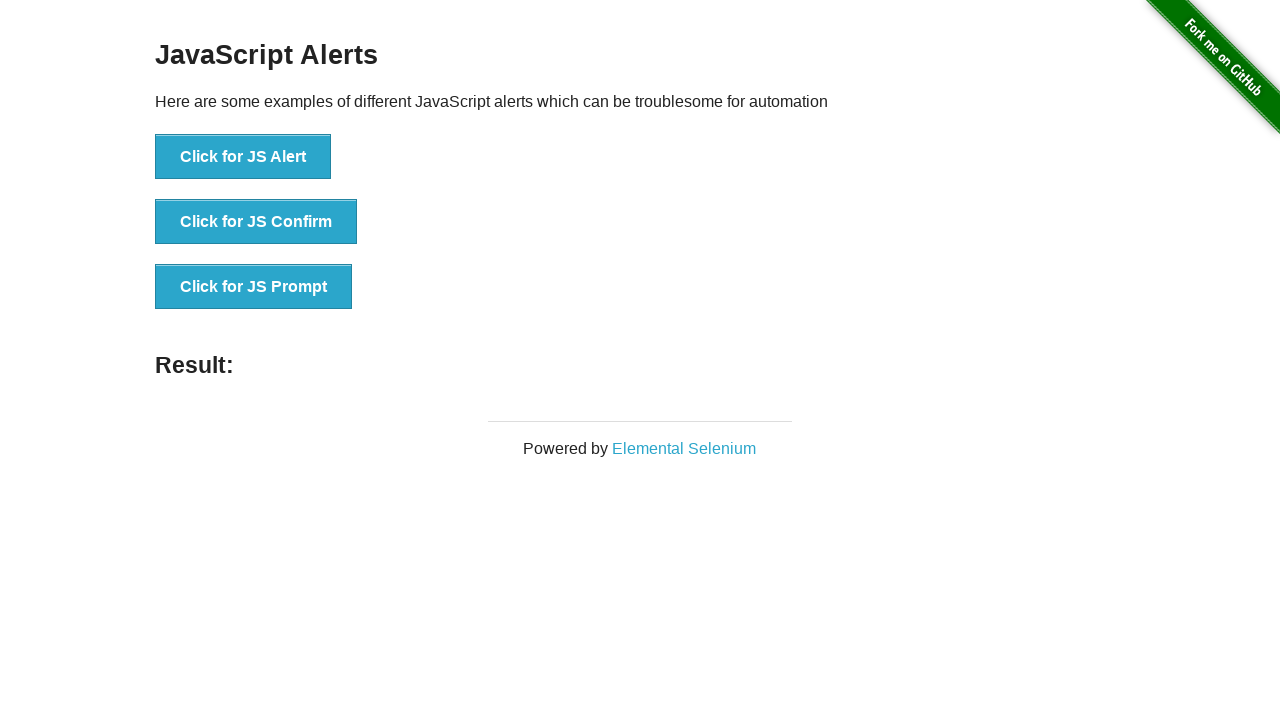

Set up dialog handler to dismiss the confirm dialog
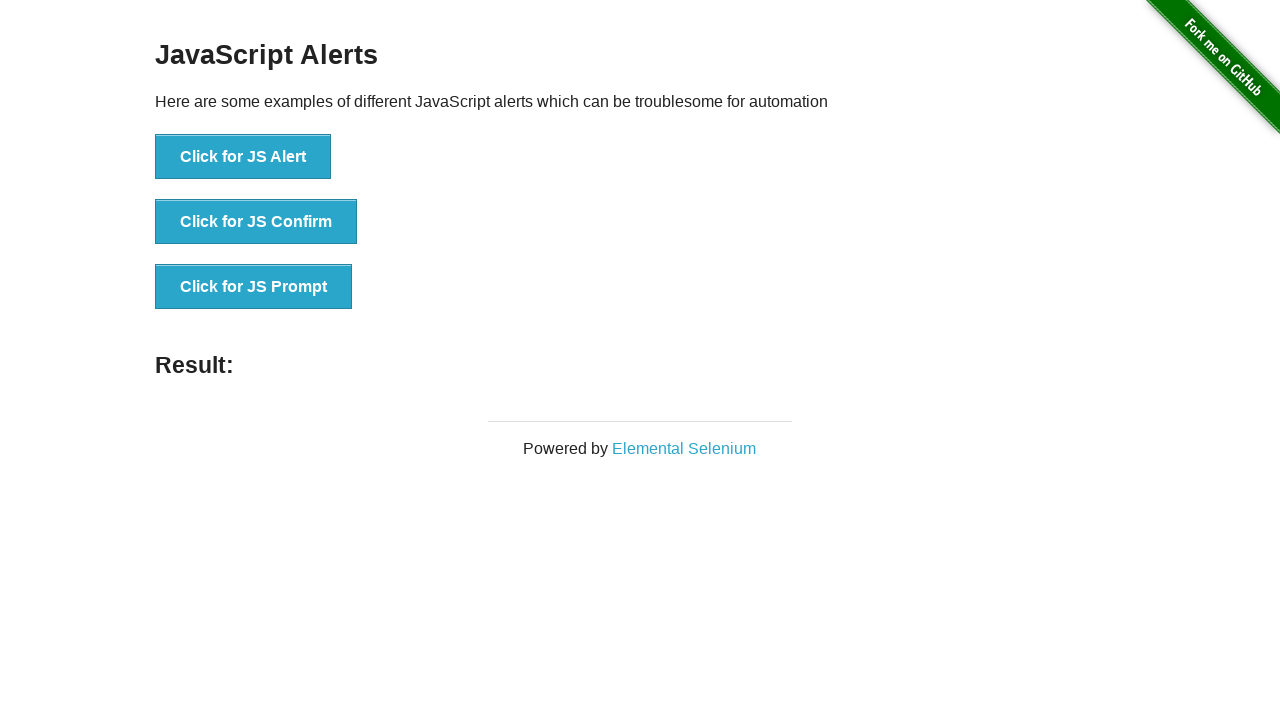

Clicked the JS Confirm button to trigger the alert at (256, 222) on xpath=//button[text()='Click for JS Confirm']
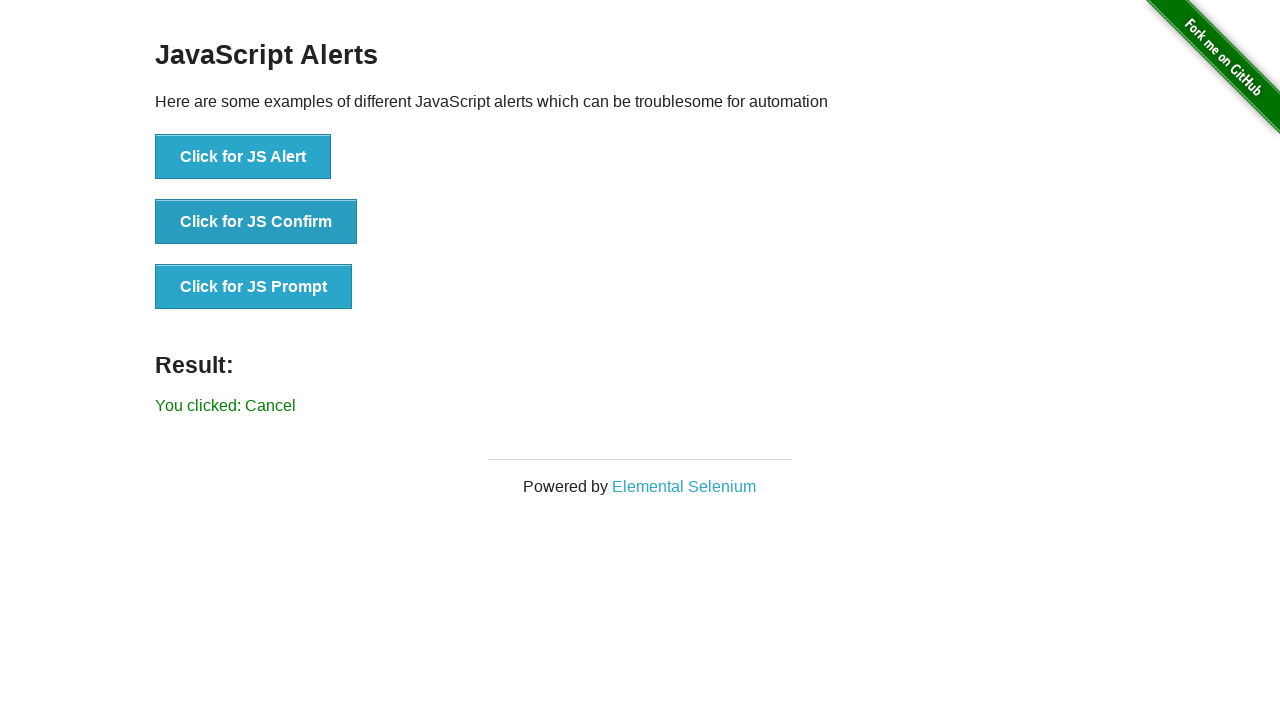

Waited for result element to appear
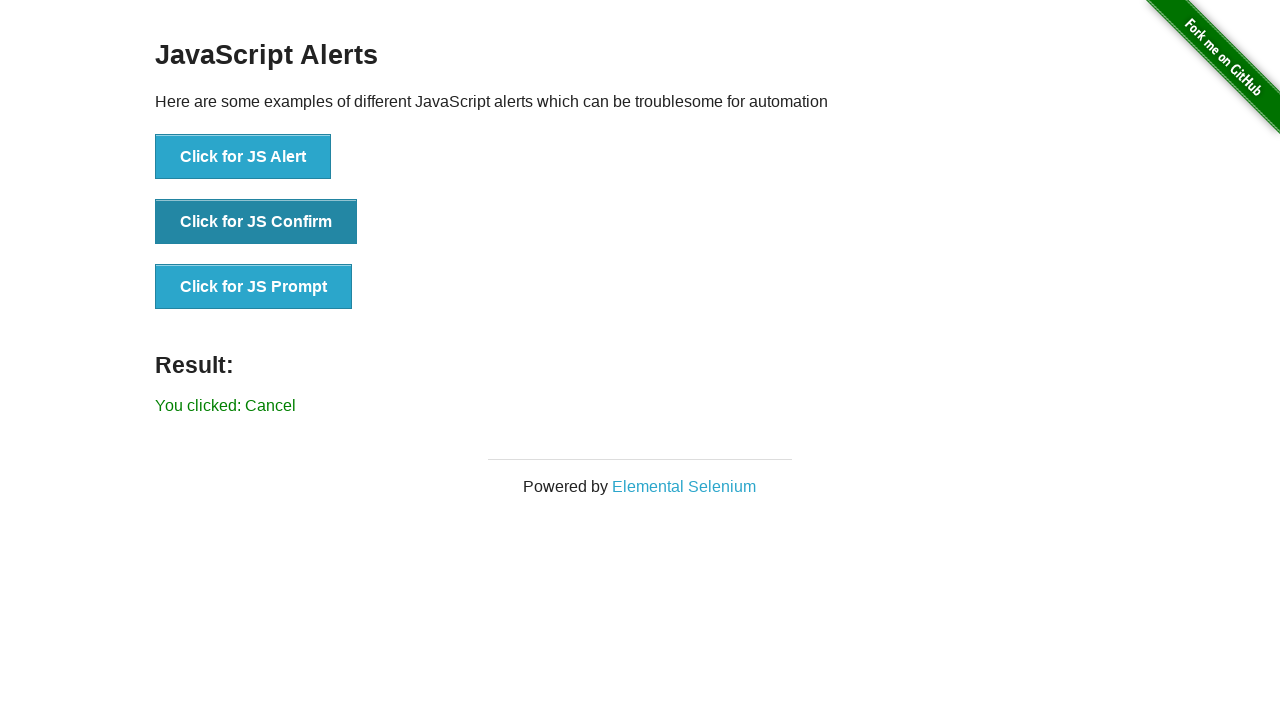

Retrieved result text content
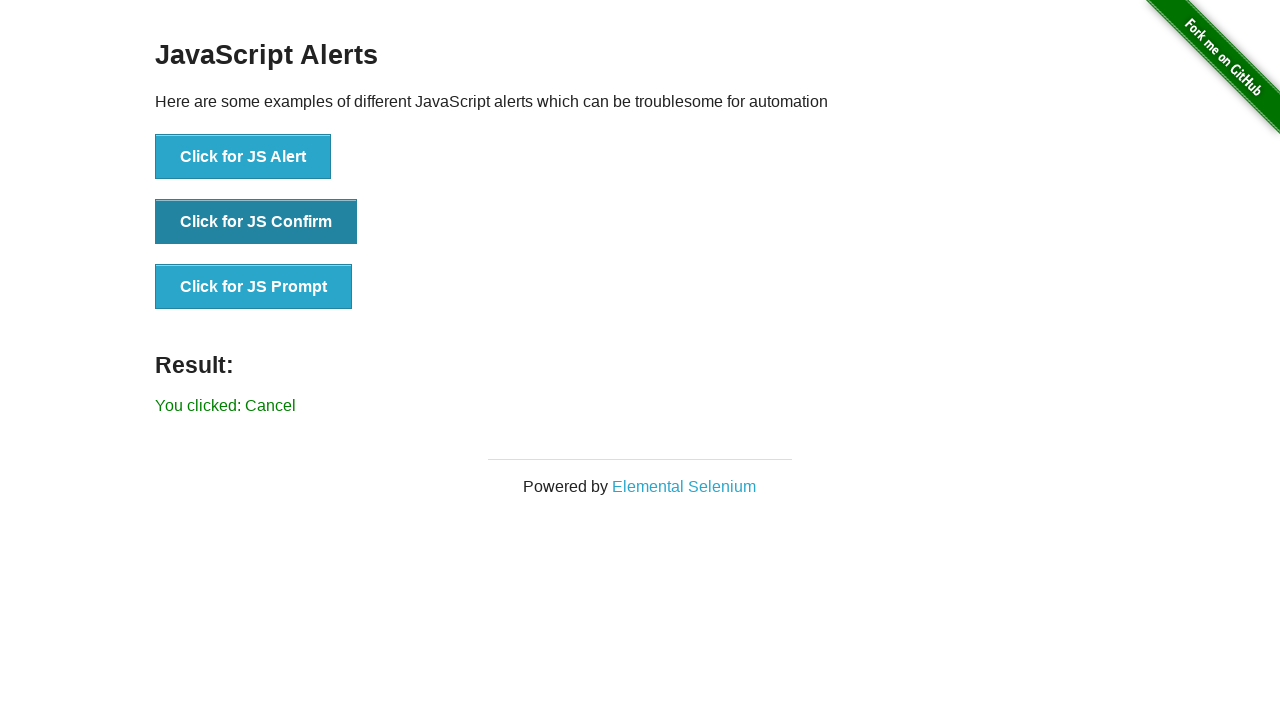

Verified result message shows 'You clicked: Cancel'
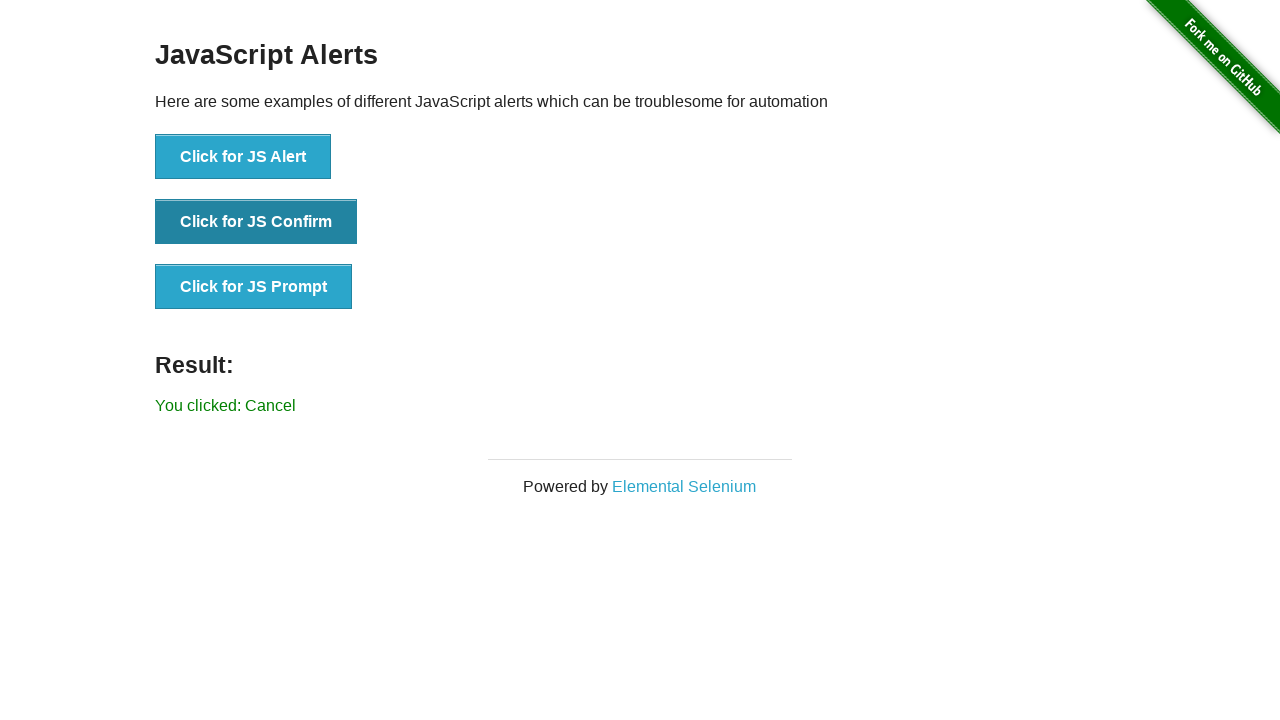

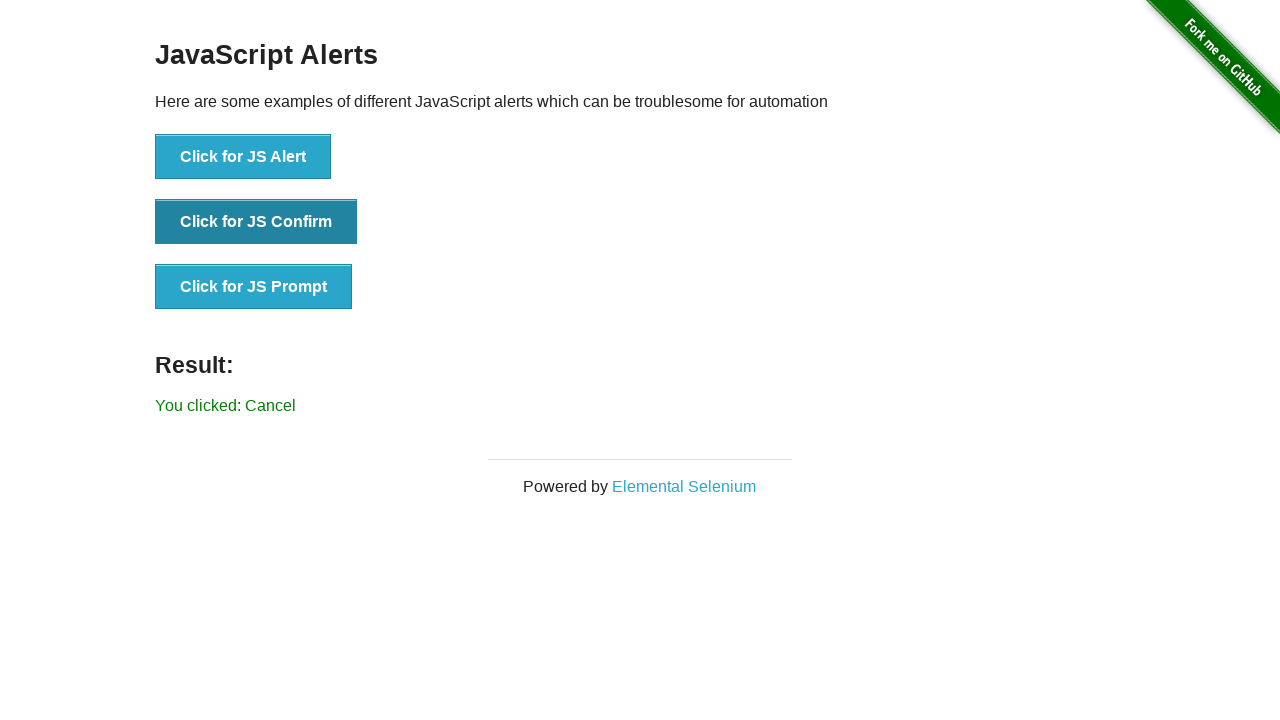